Tests login form error validation by entering an invalid password and verifying the error message

Starting URL: http://the-internet.herokuapp.com/login

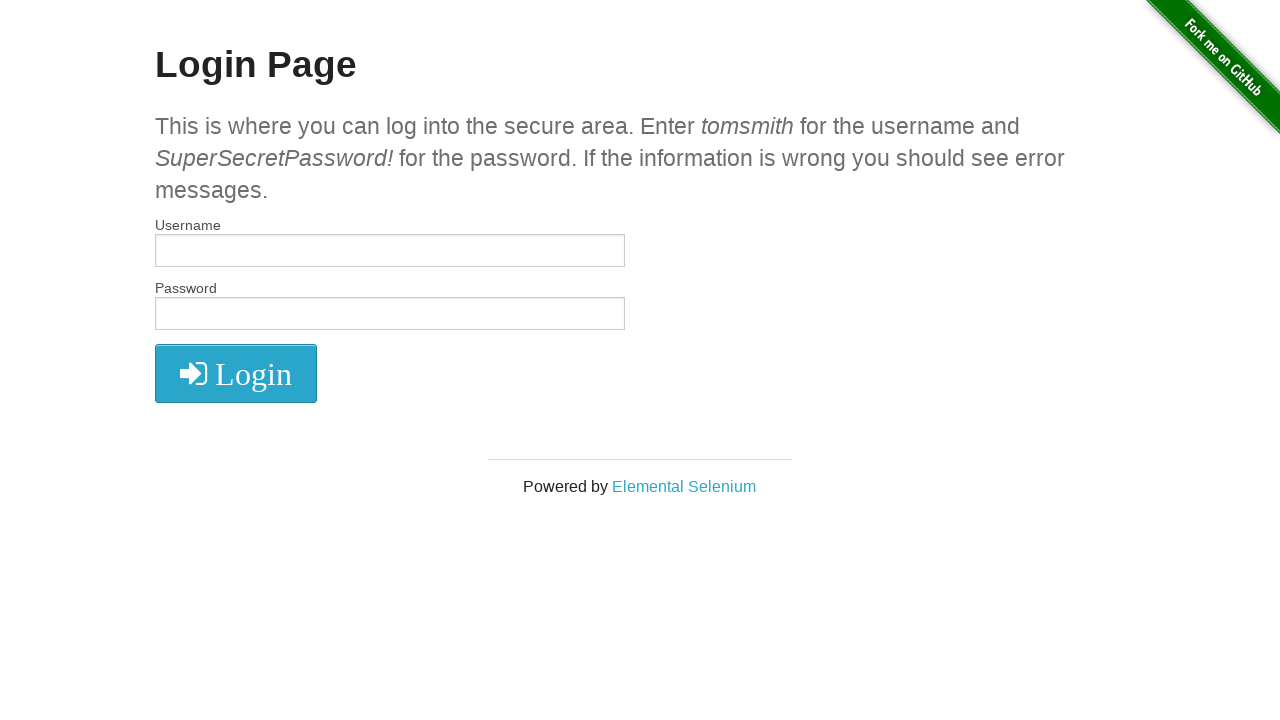

Filled username field with 'tomsmith' on xpath=//form[@id='login']/div[1]/div[1]/input
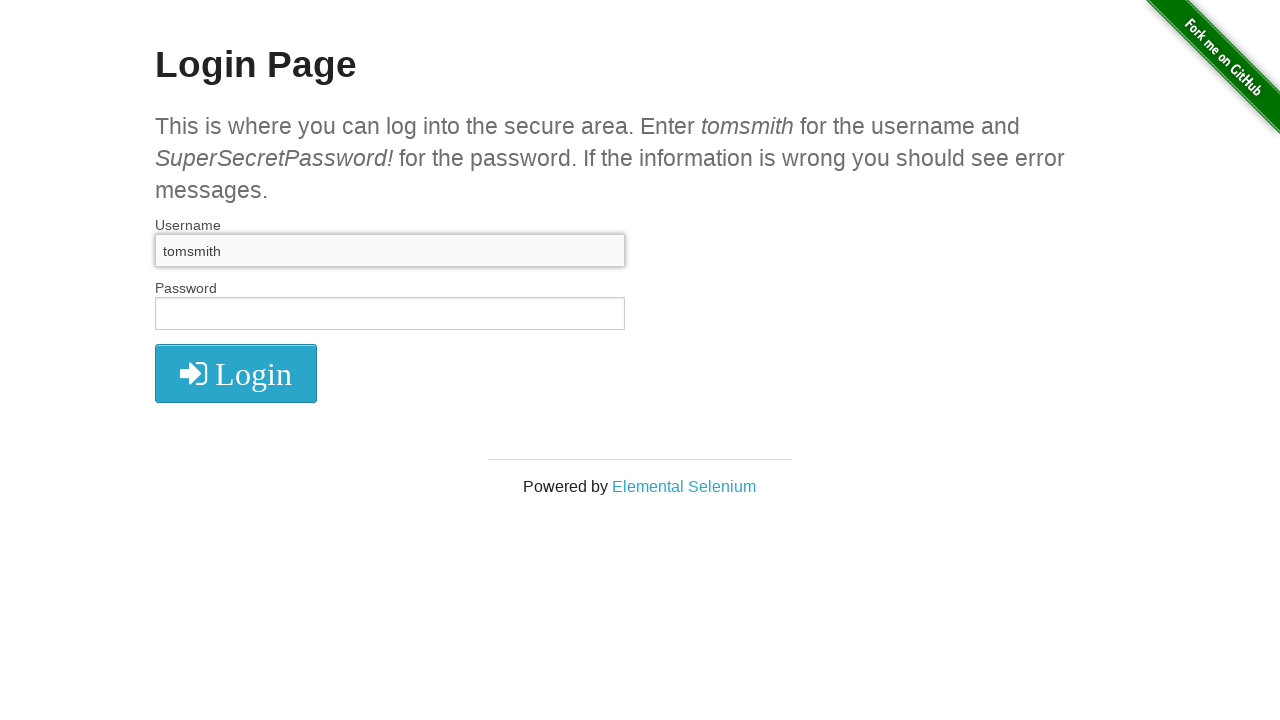

Filled password field with 'SuperSecretPassword' on xpath=//form[@id='login']/div[2]/div[1]/input
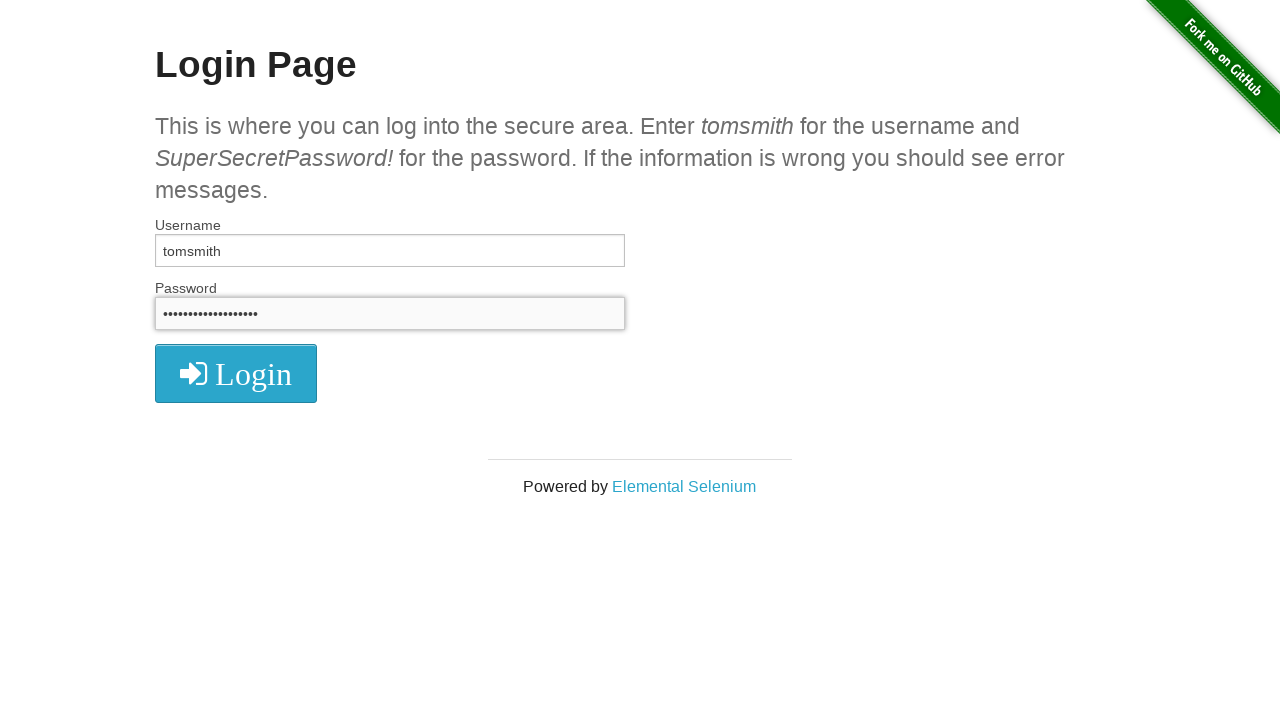

Clicked login button at (236, 374) on xpath=//form[@id='login']/button/i
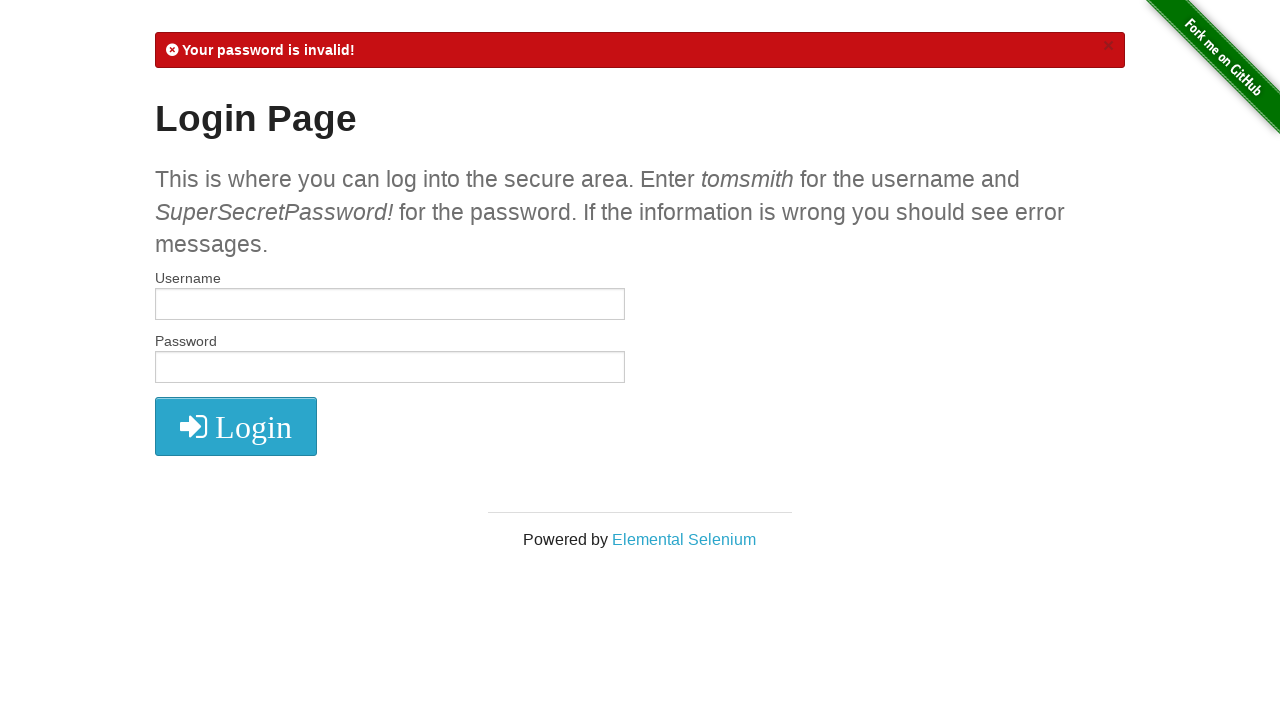

Password error message appeared
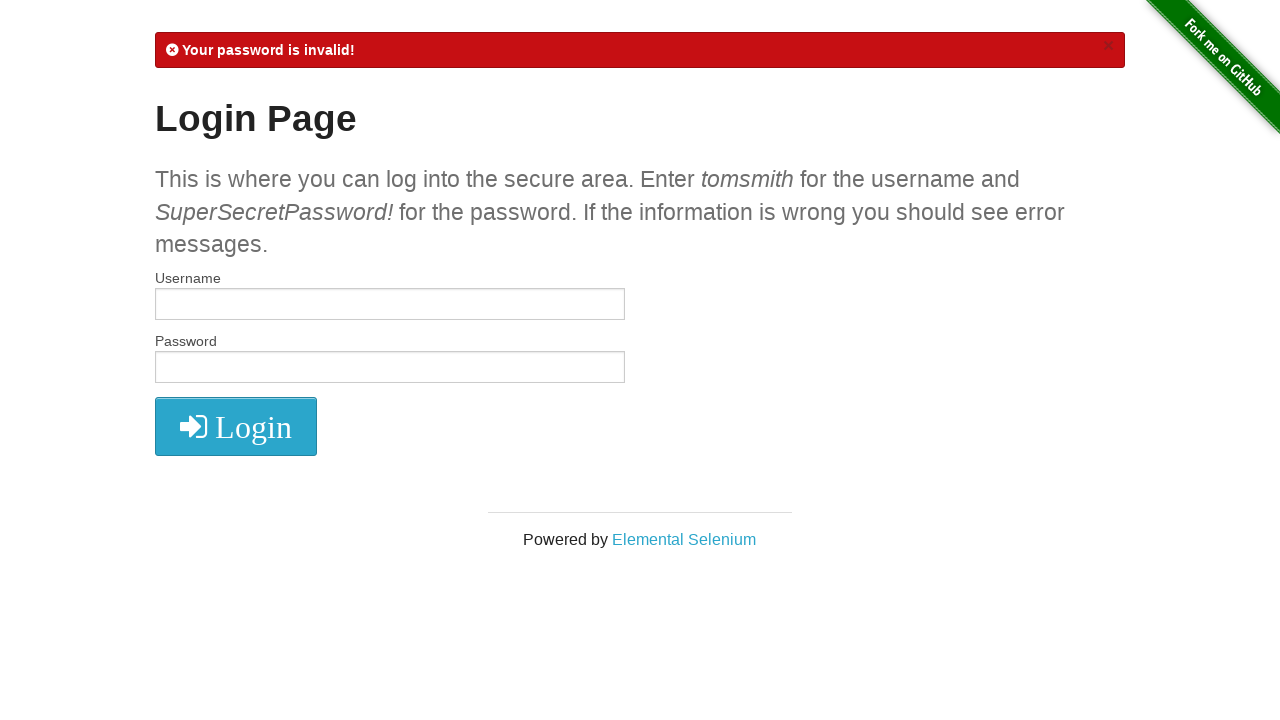

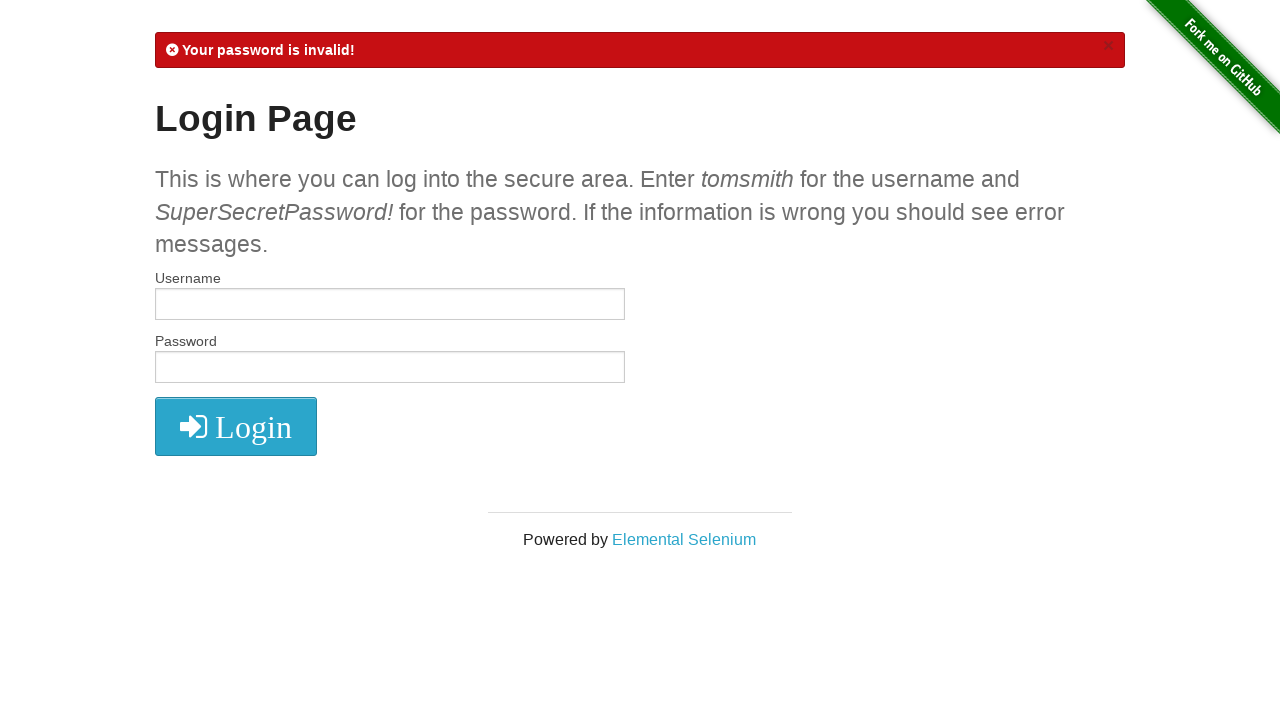